Tests keyboard input functionality by clicking on a name field, typing a name, and then clicking a button on a form testing page.

Starting URL: https://formy-project.herokuapp.com/keypress

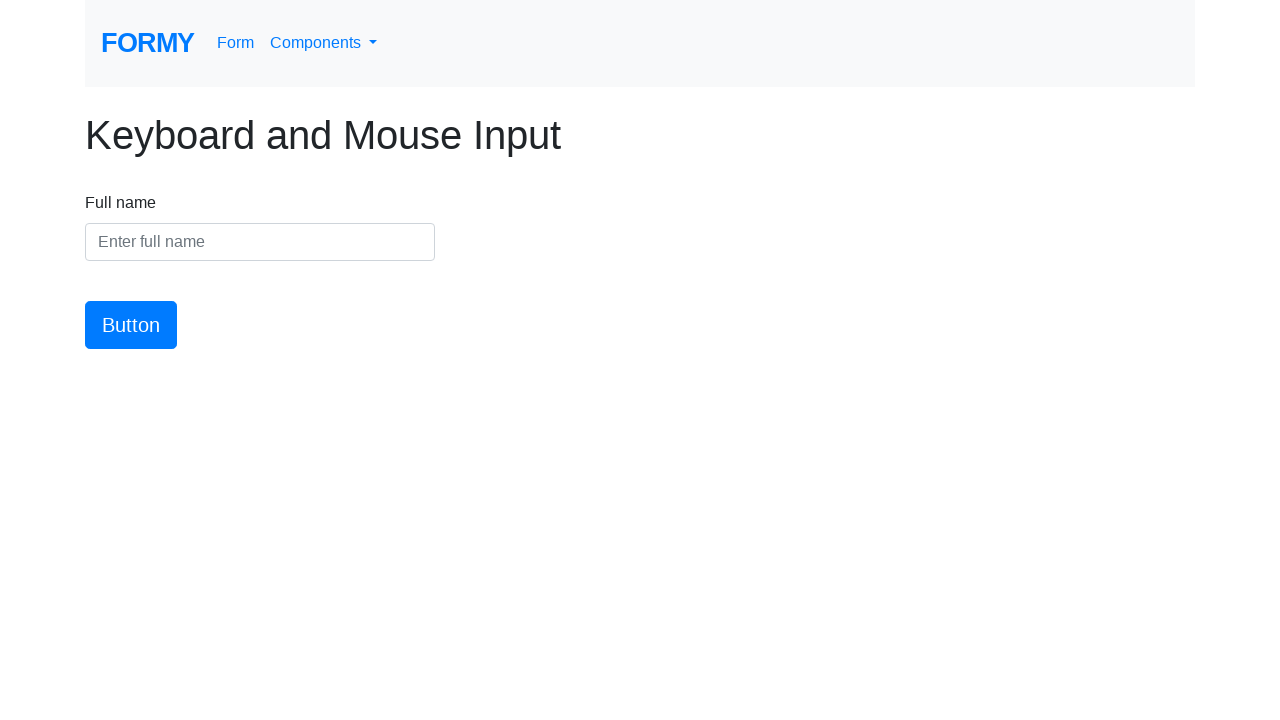

Clicked on the name input field at (260, 242) on #name
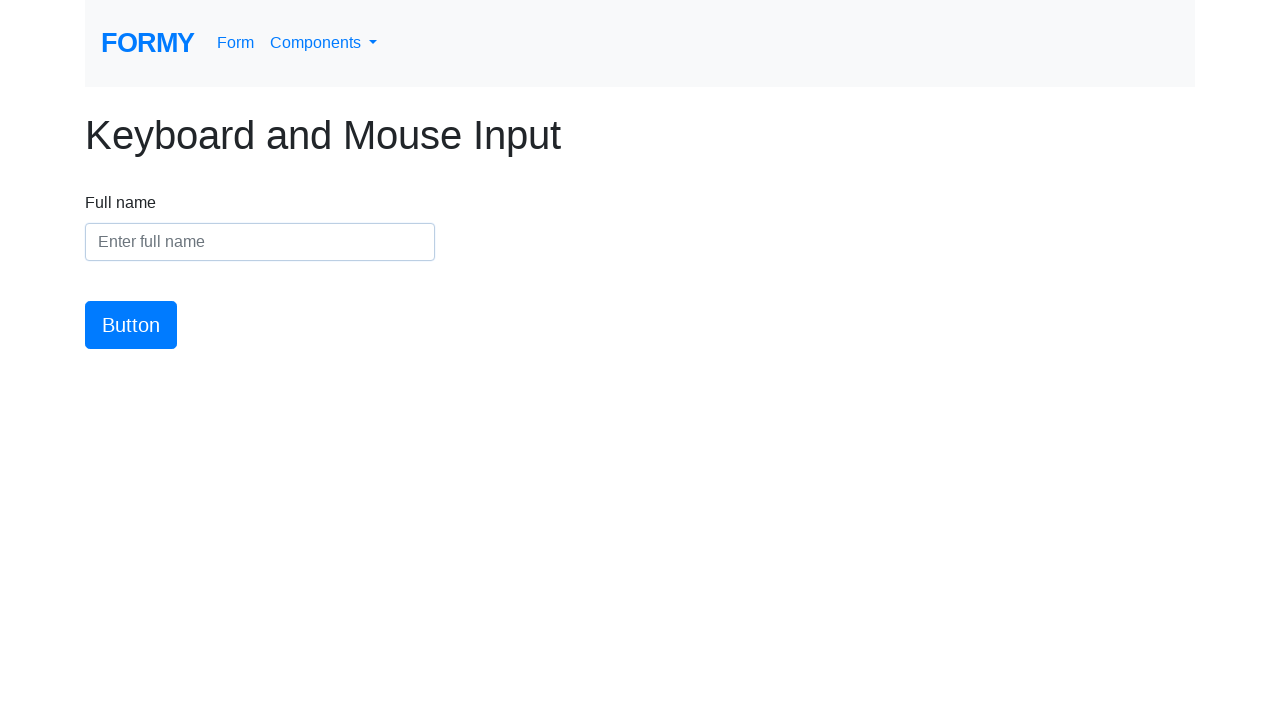

Typed 'JohnSmith42' into the name field on #name
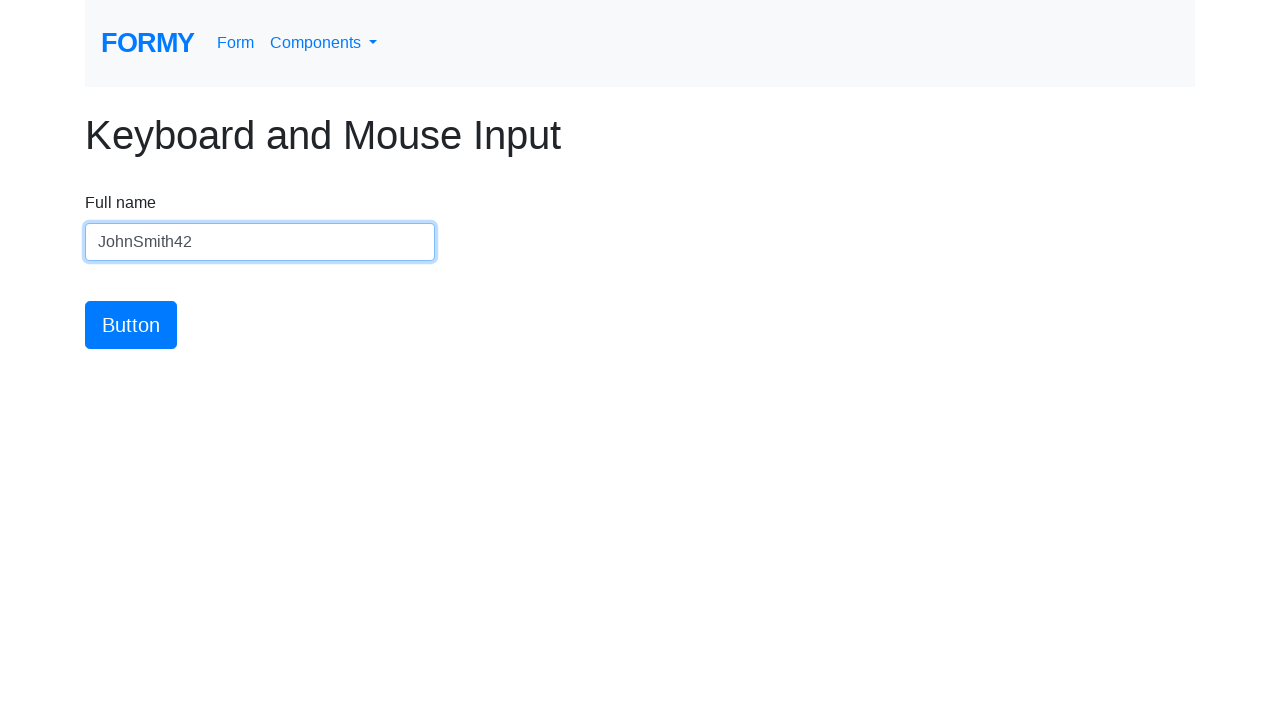

Clicked the submit button at (131, 325) on #button
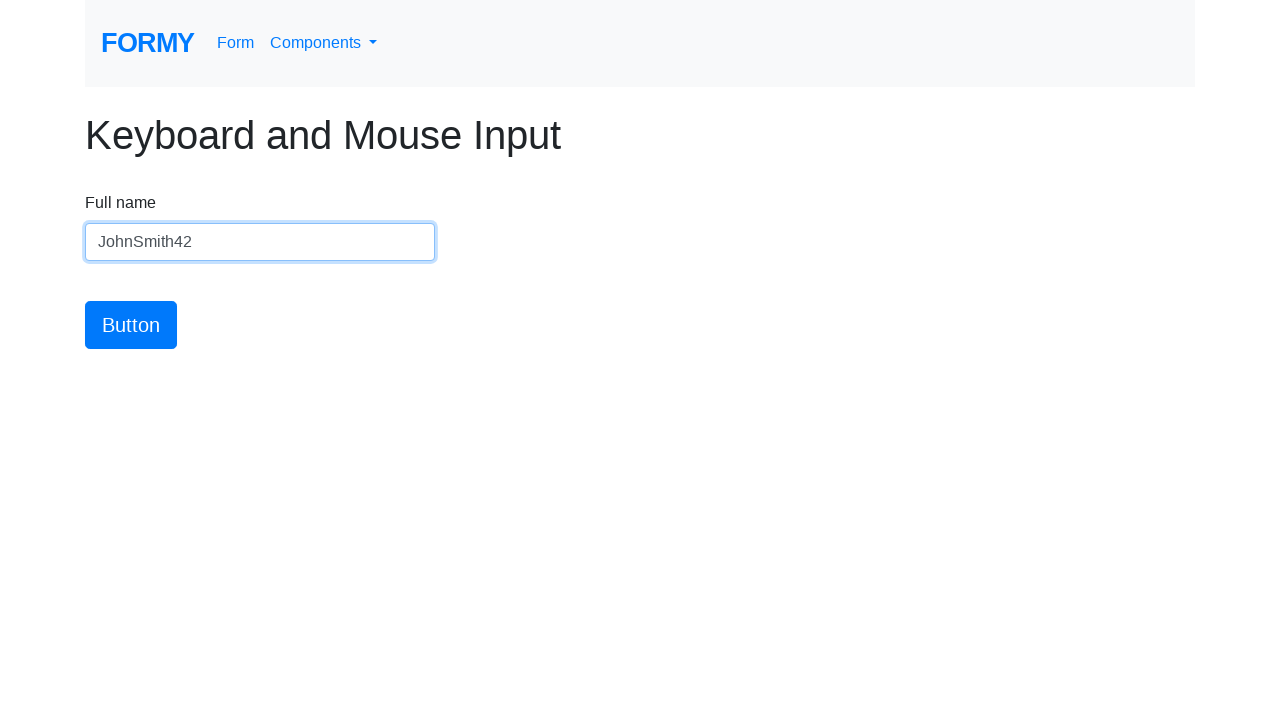

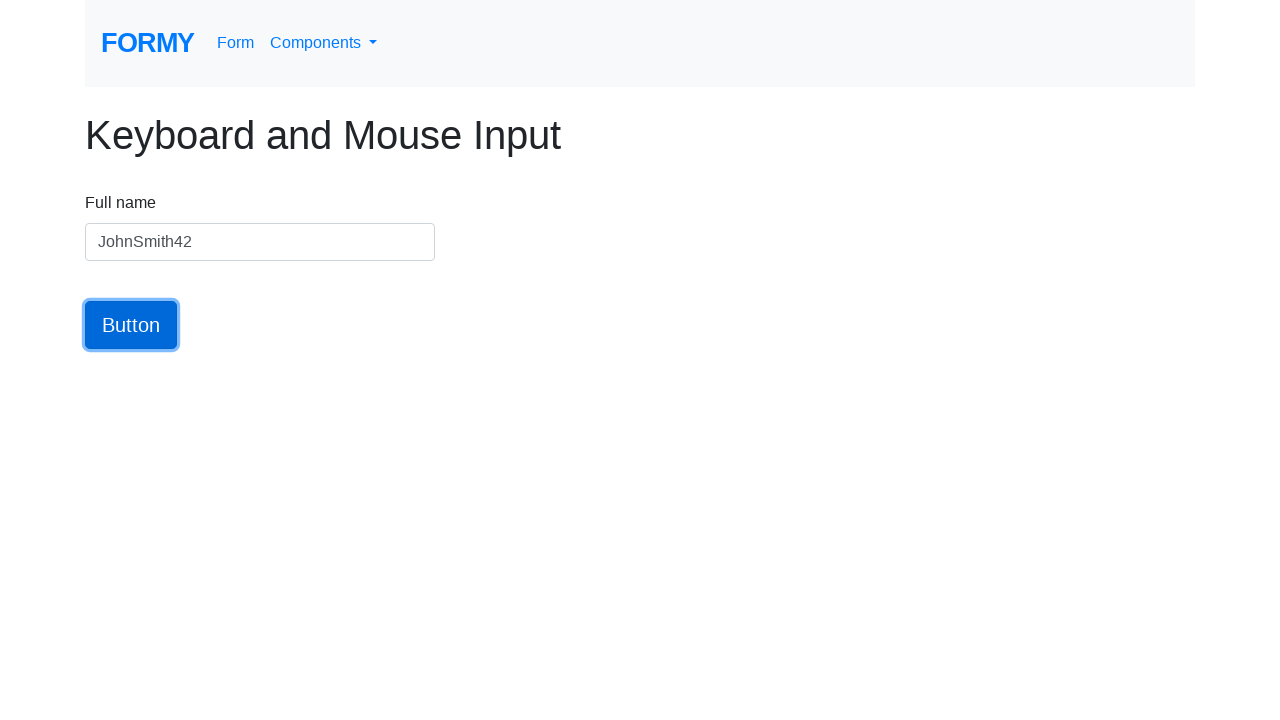